Tests sorting the Due column in ascending order using semantic class attributes on the second table, demonstrating more maintainable locators

Starting URL: http://the-internet.herokuapp.com/tables

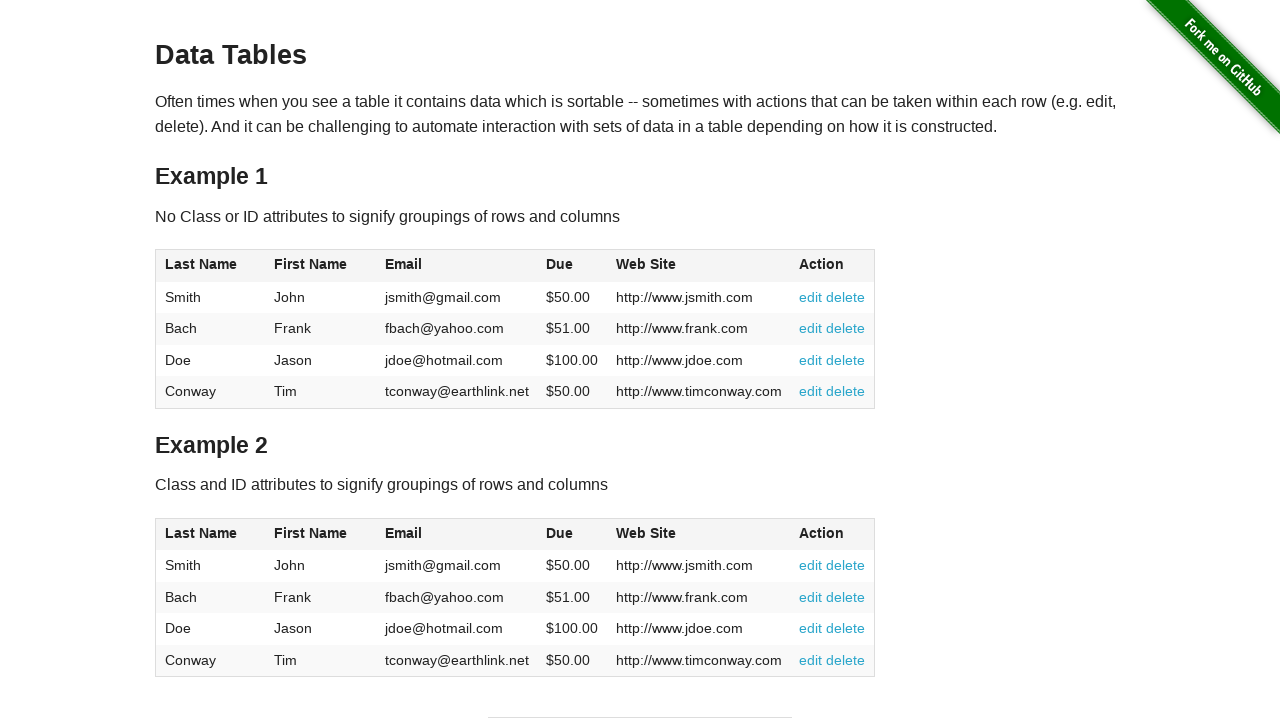

Clicked the Due column header in the second table to sort at (560, 533) on #table2 thead .dues
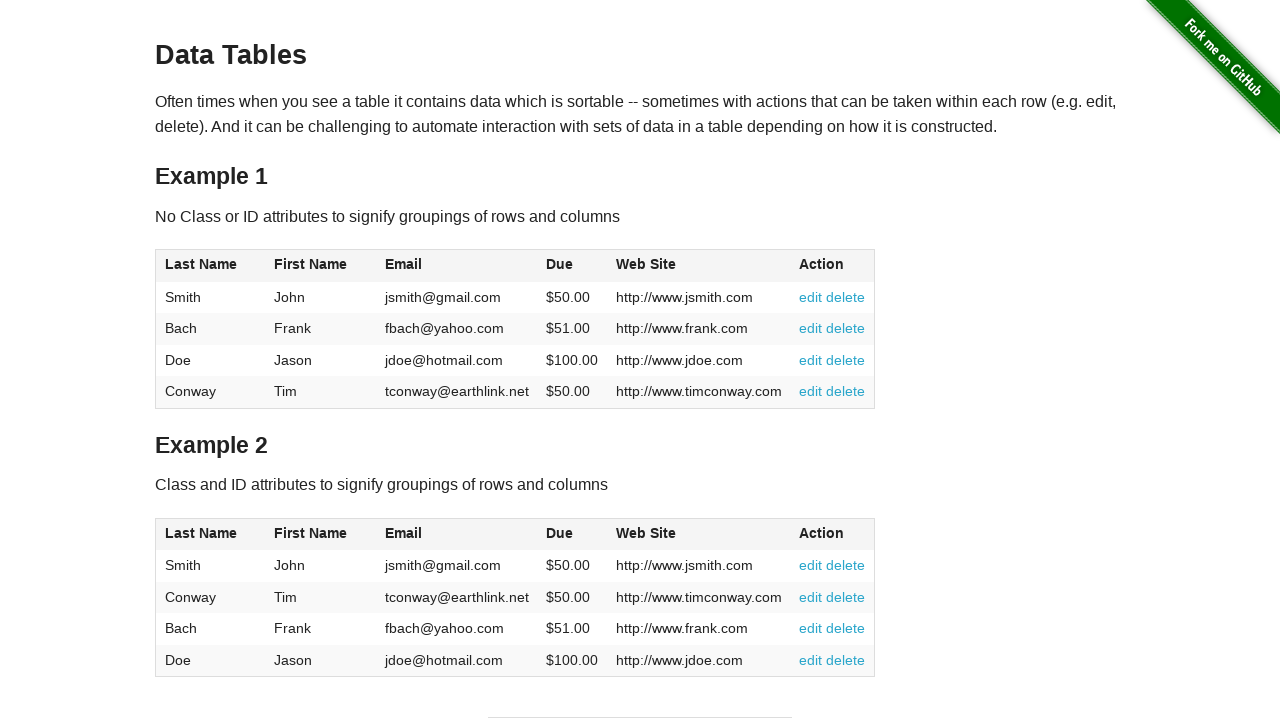

Waited for Due column data to be available in the second table
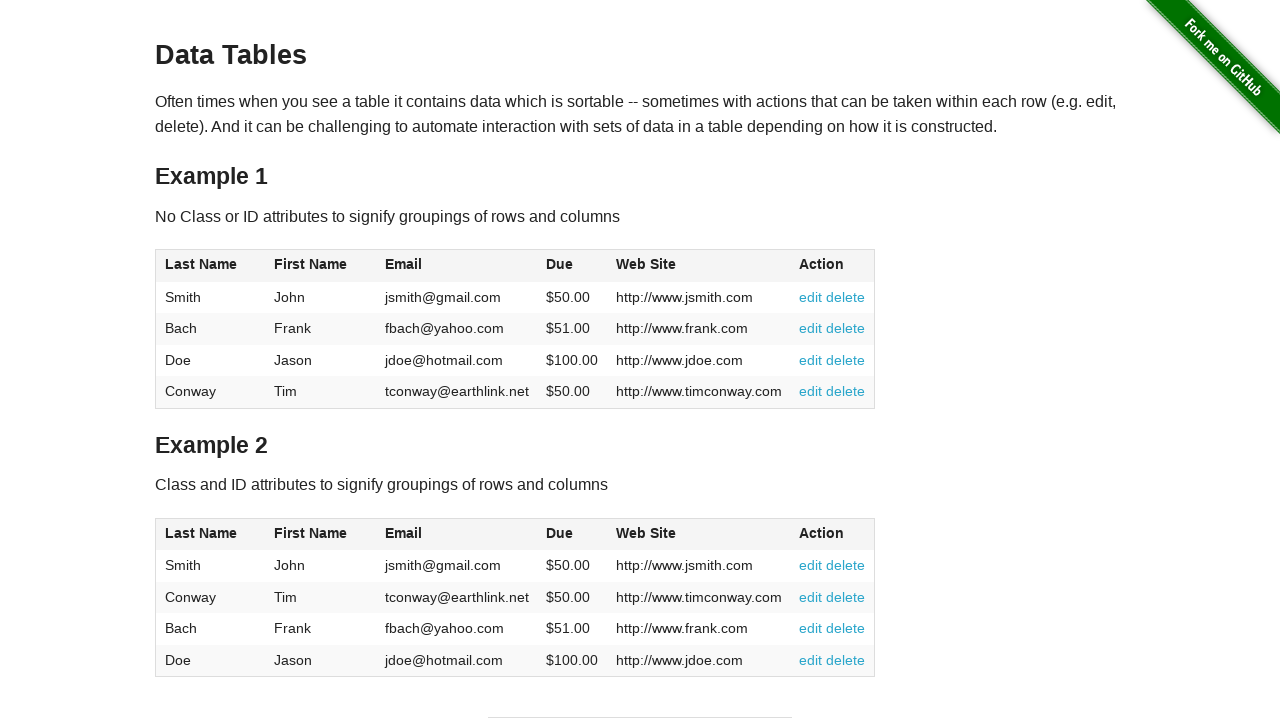

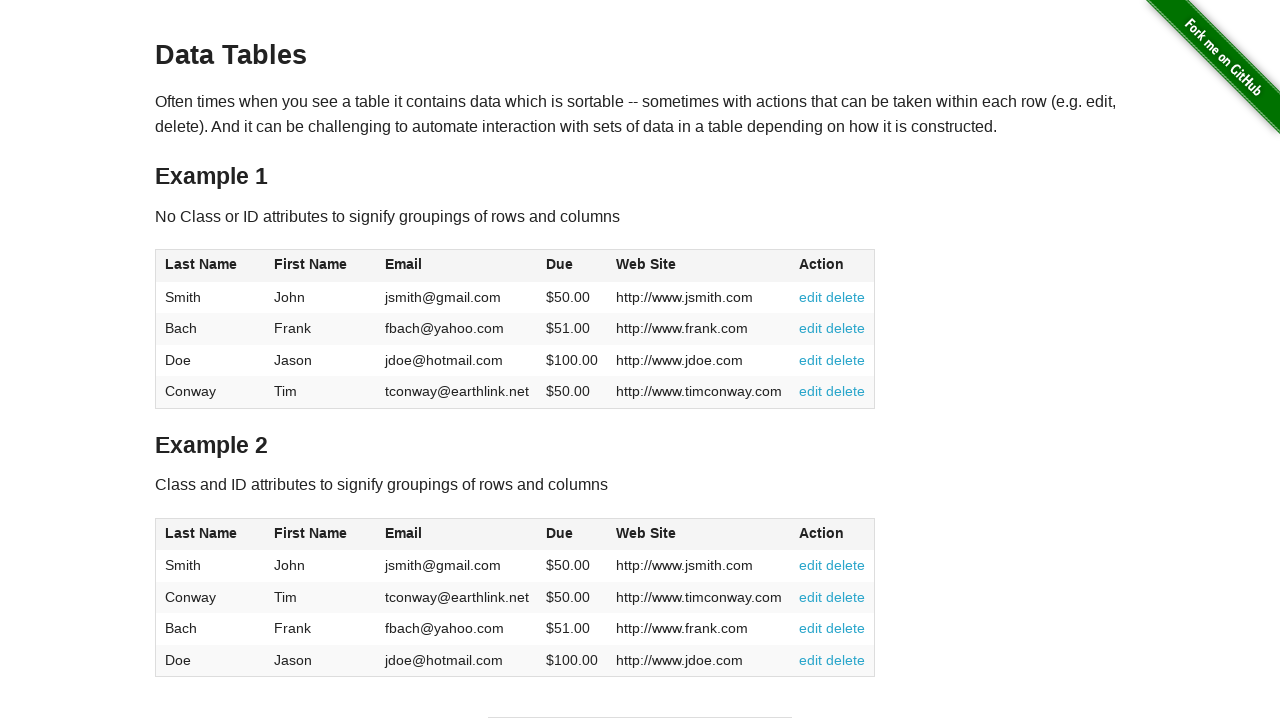